Tests keyboard input detection by pressing a key and verifying it's recognized

Starting URL: https://the-internet.herokuapp.com/

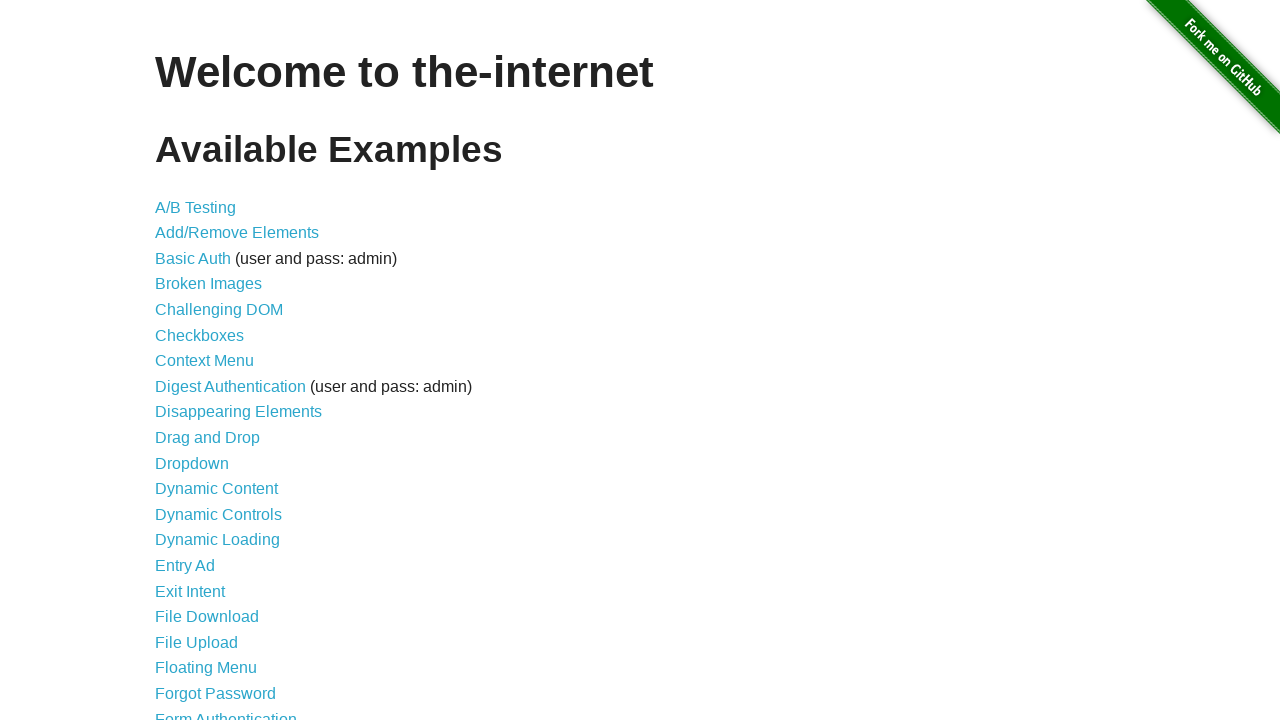

Clicked on 'Key Presses' link to navigate to test page at (200, 360) on a:text('Key Presses')
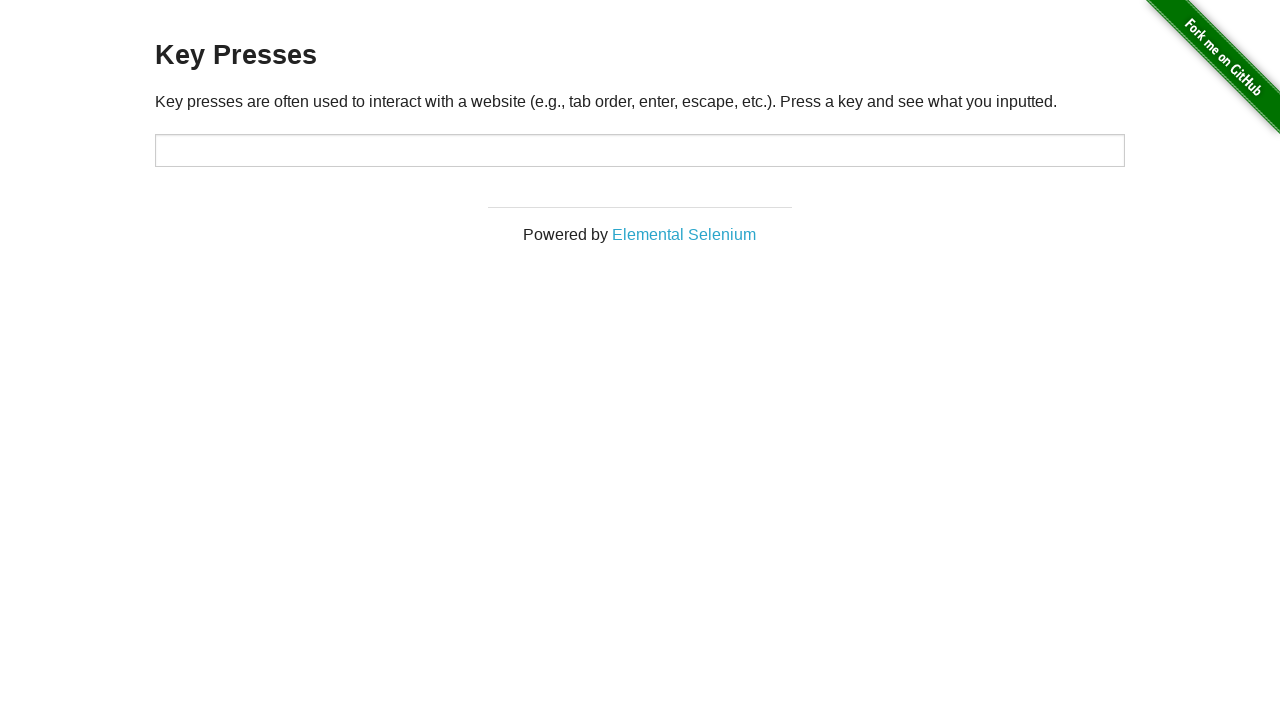

Clicked on target input field to focus it at (640, 150) on #target
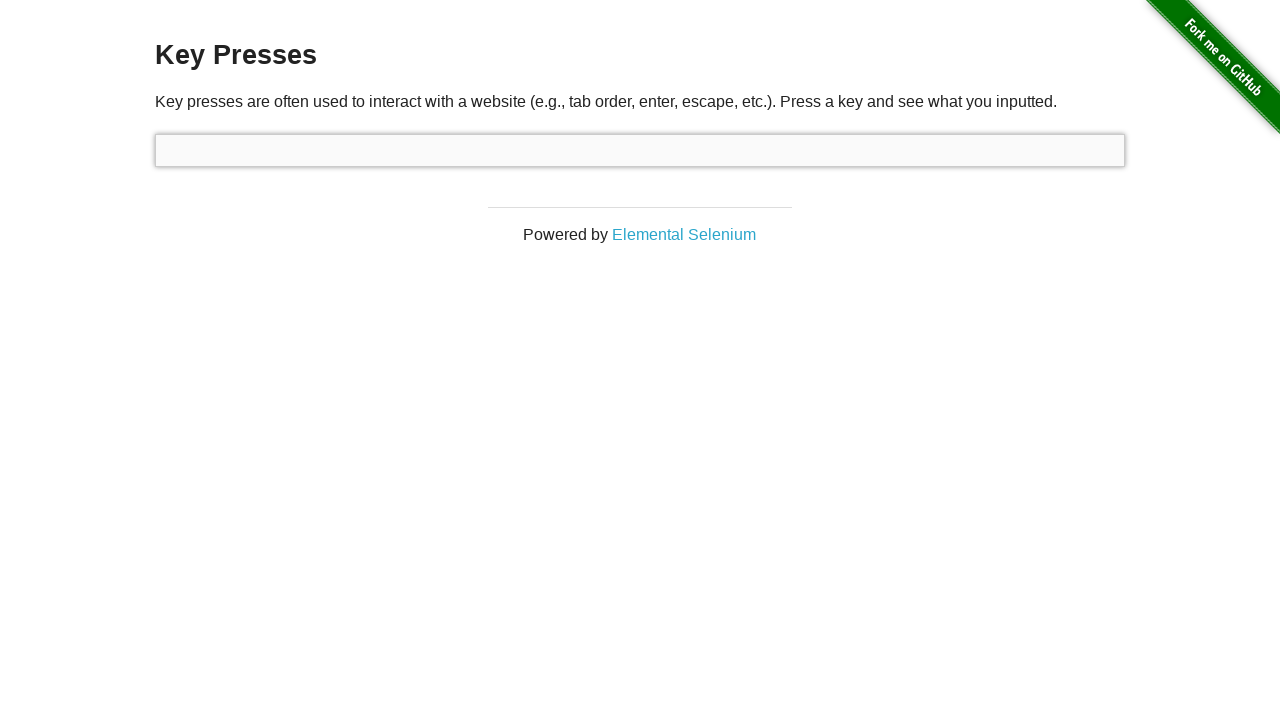

Pressed SHIFT key
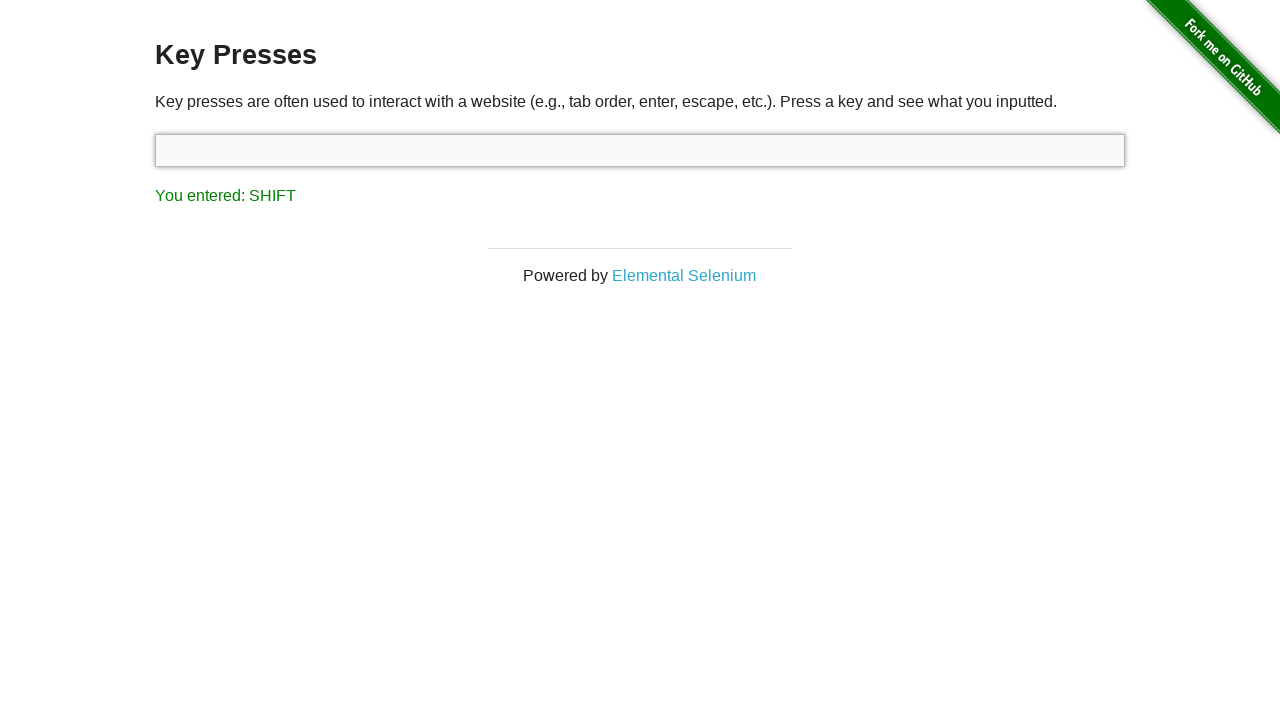

Result element loaded after key press
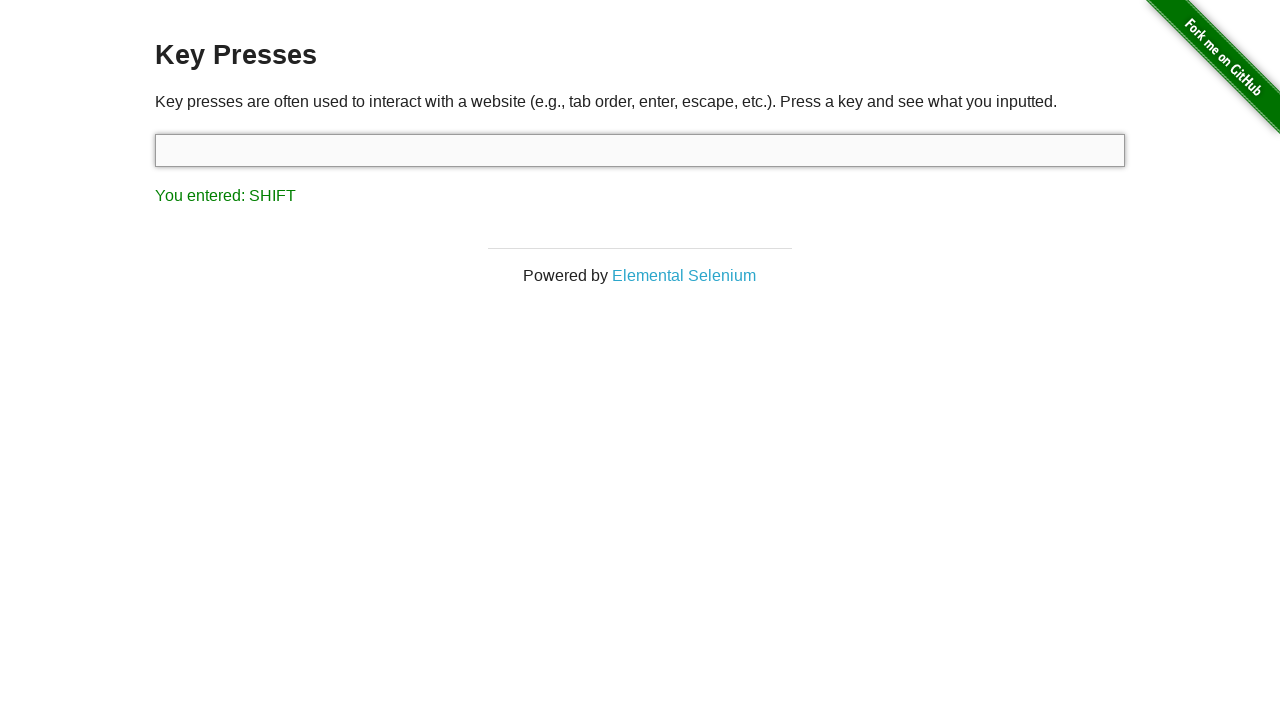

Verified that SHIFT key press was correctly detected and displayed
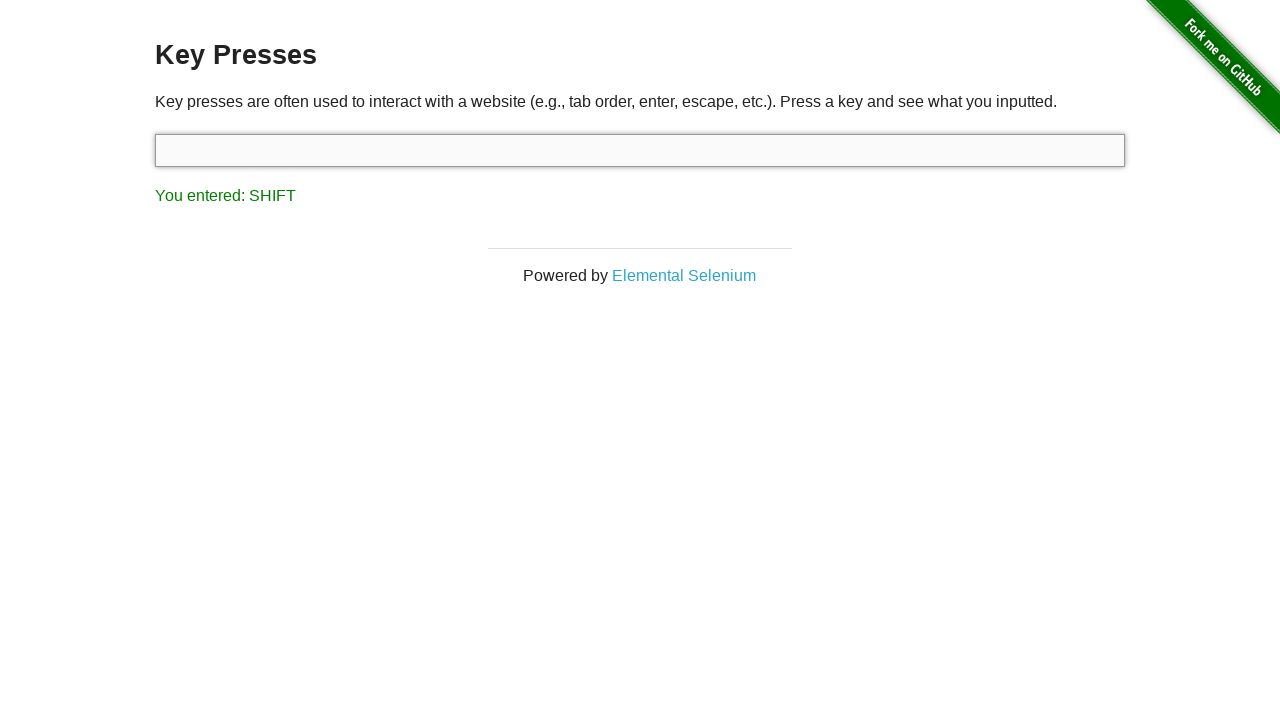

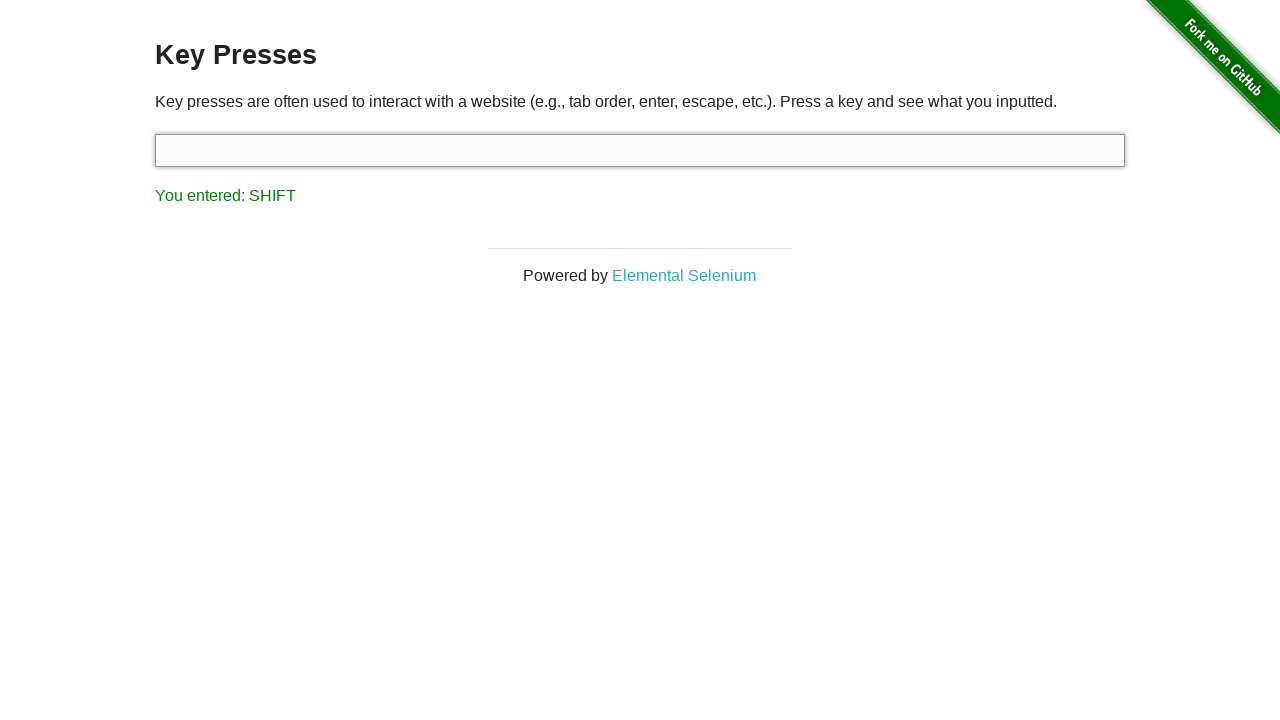